Tests waiting for dynamic elements on the DemoQA dynamic properties page by waiting for a button that becomes visible after a delay and verifying its display state.

Starting URL: https://demoqa.com/dynamic-properties

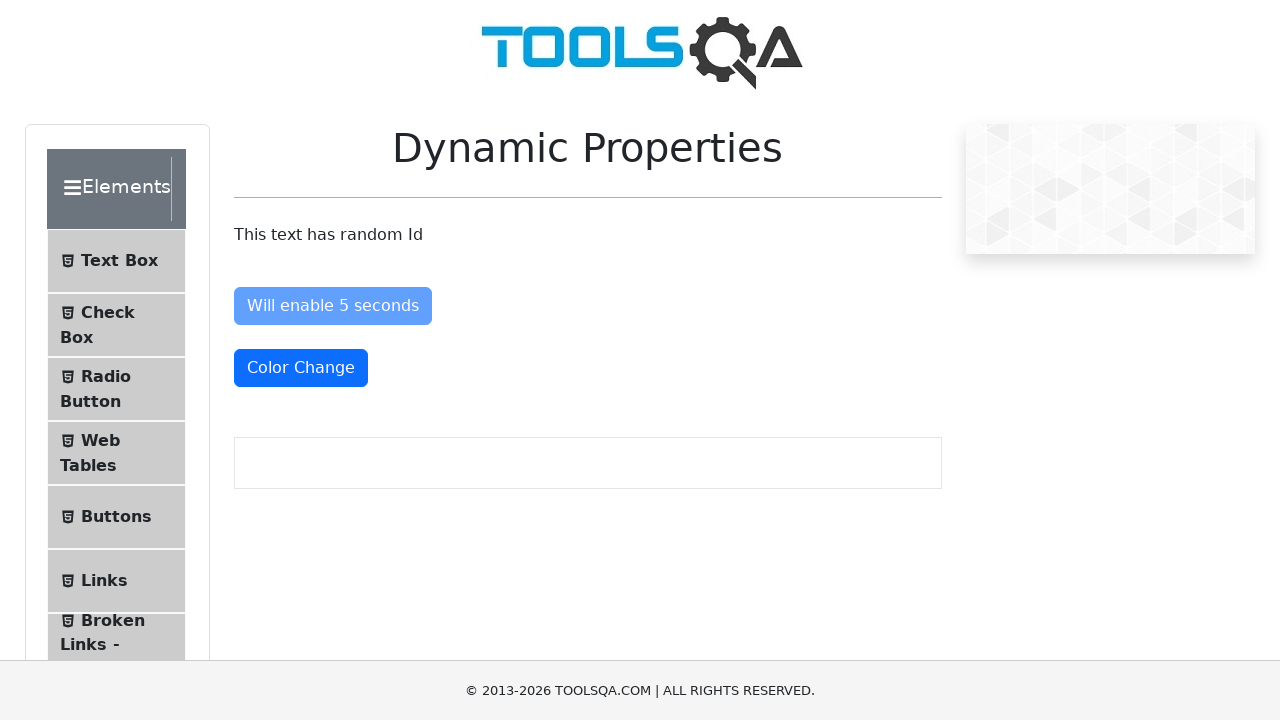

Waited for 'Visible After 5 Seconds' button to become visible
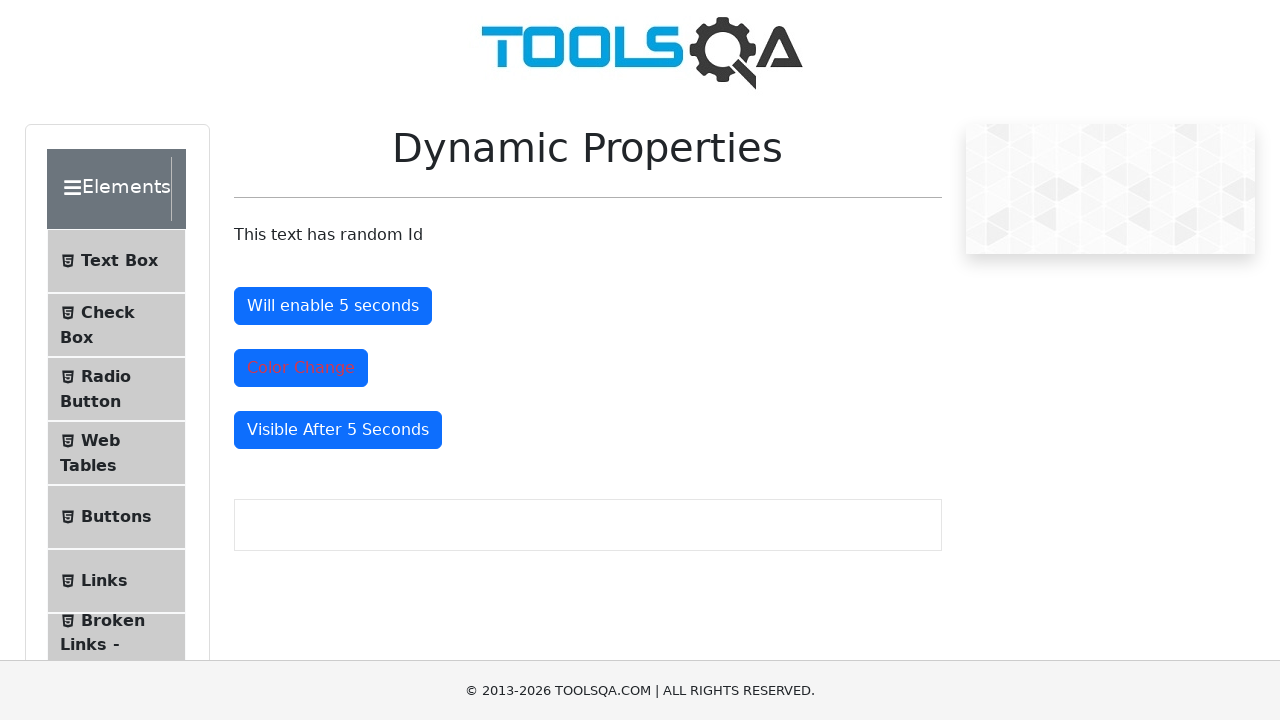

Located the visible button element
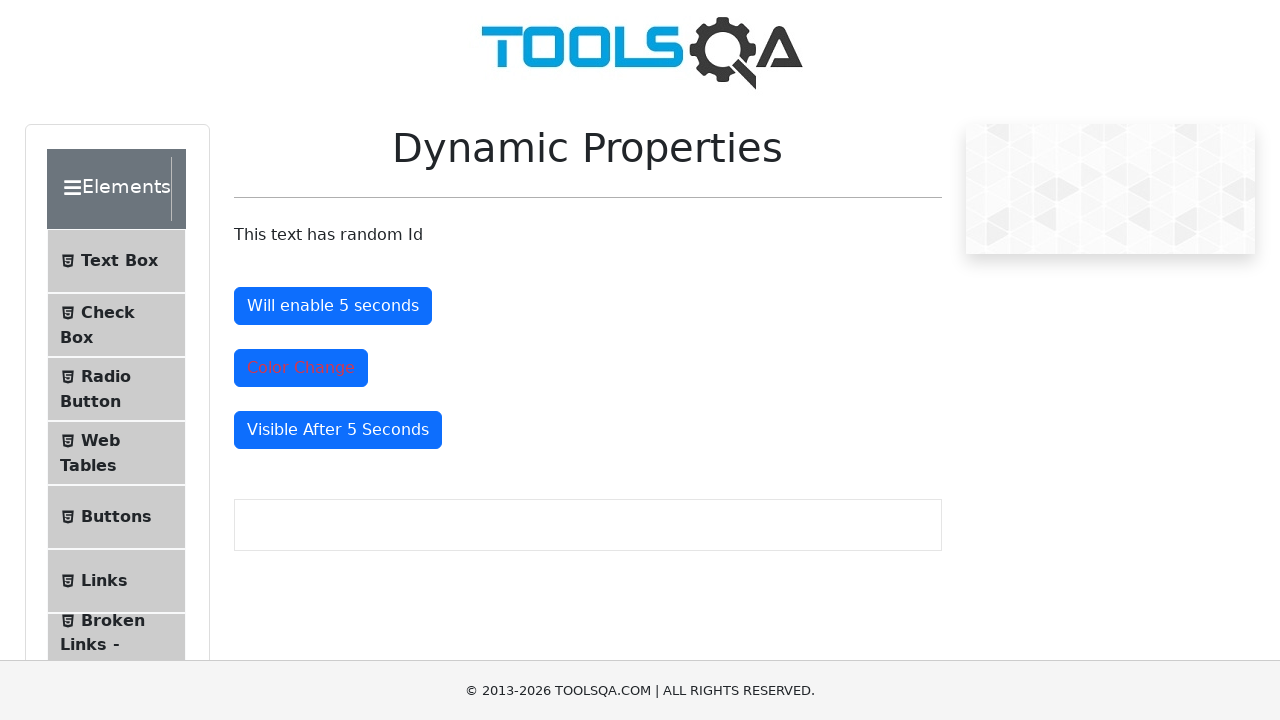

Verified that the button is visible
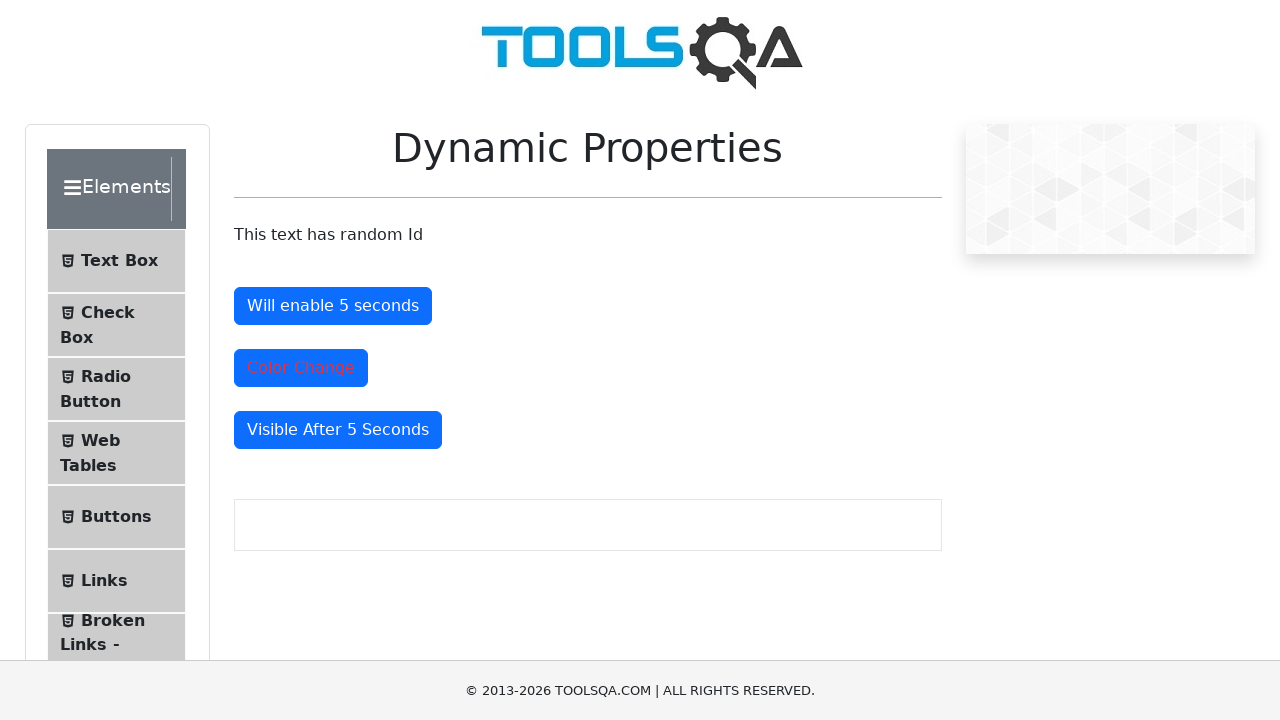

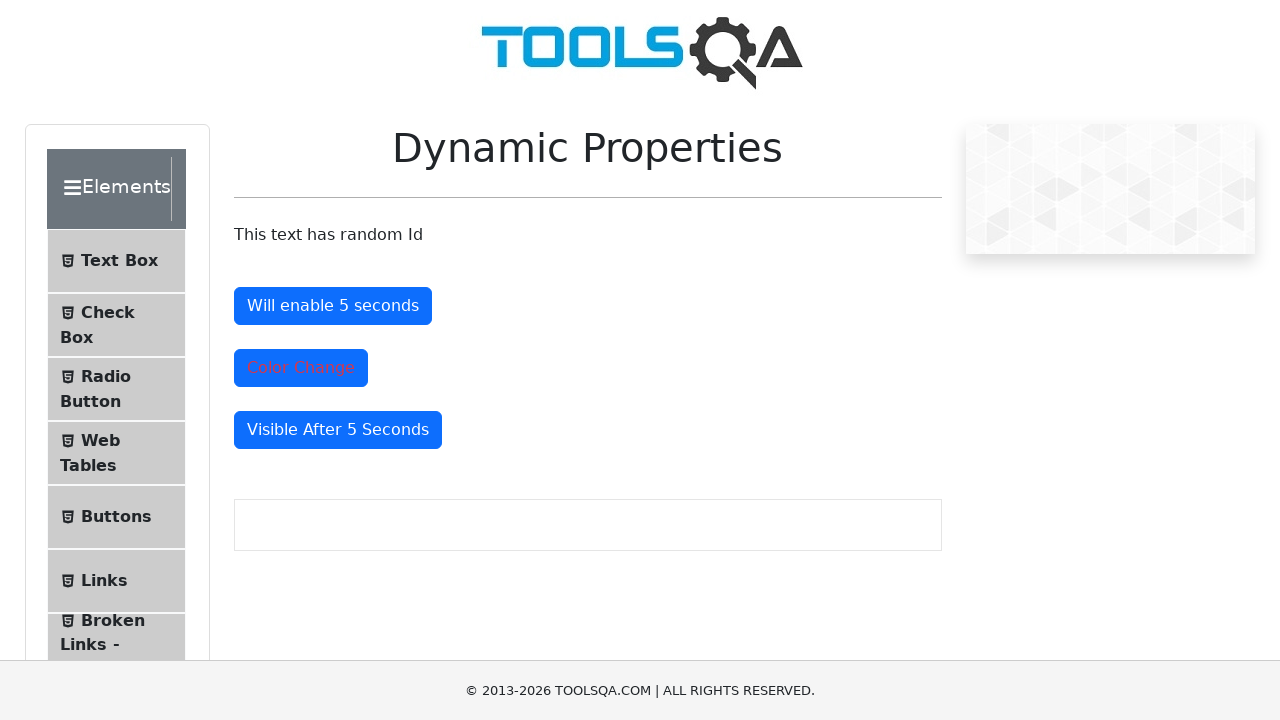